Tests that hovering over the checkbox element works without error

Starting URL: https://artoftesting.com/samplesiteforselenium

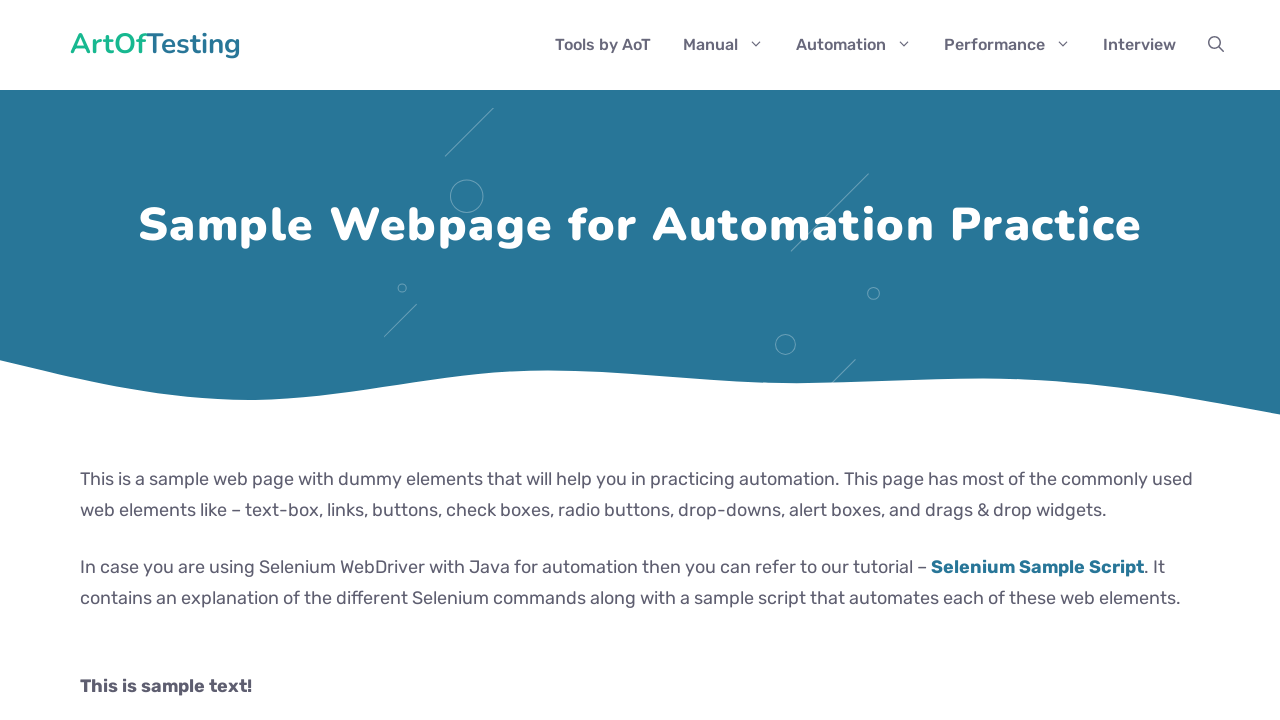

Navigated to https://artoftesting.com/samplesiteforselenium
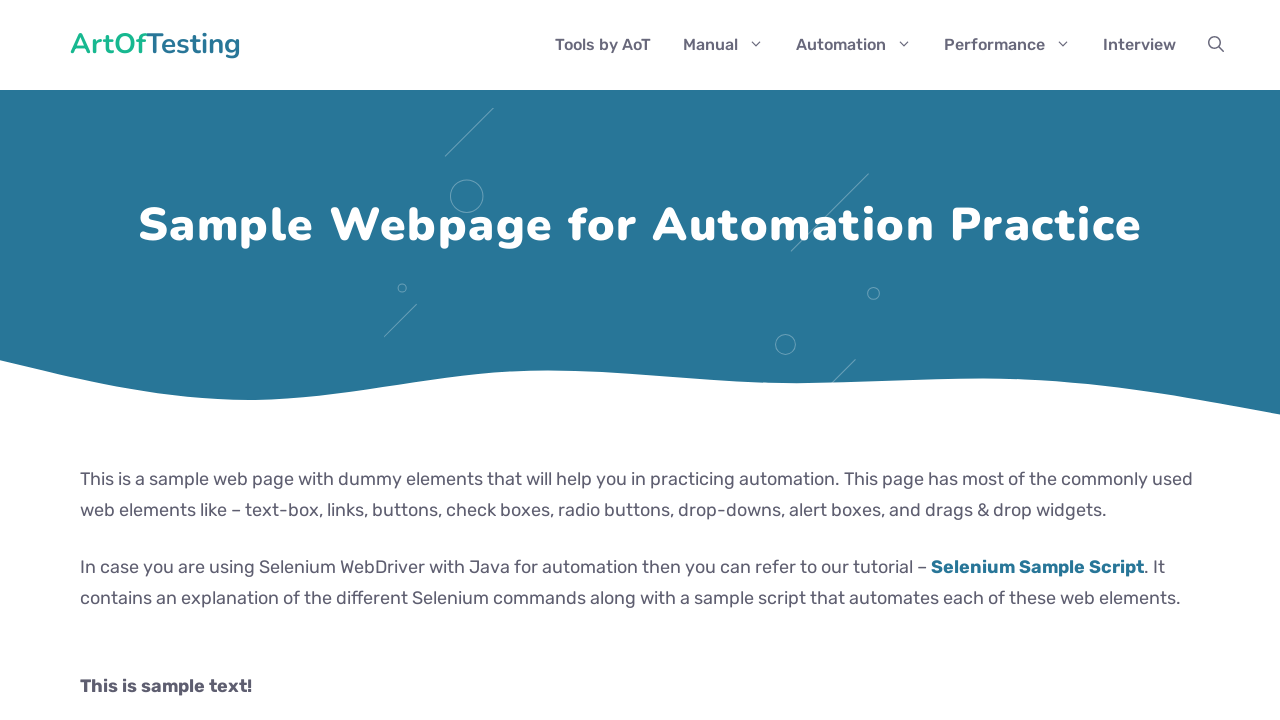

Hovered over the checkbox element with class 'Automation' at (86, 360) on .Automation
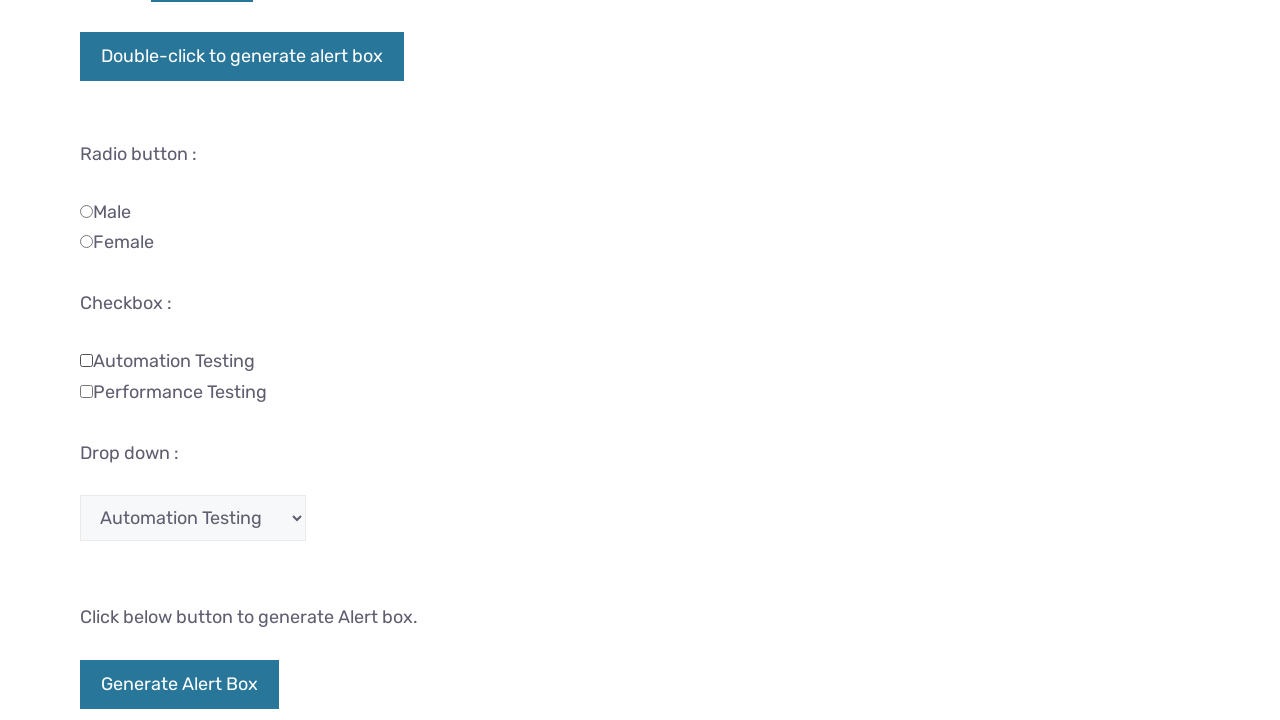

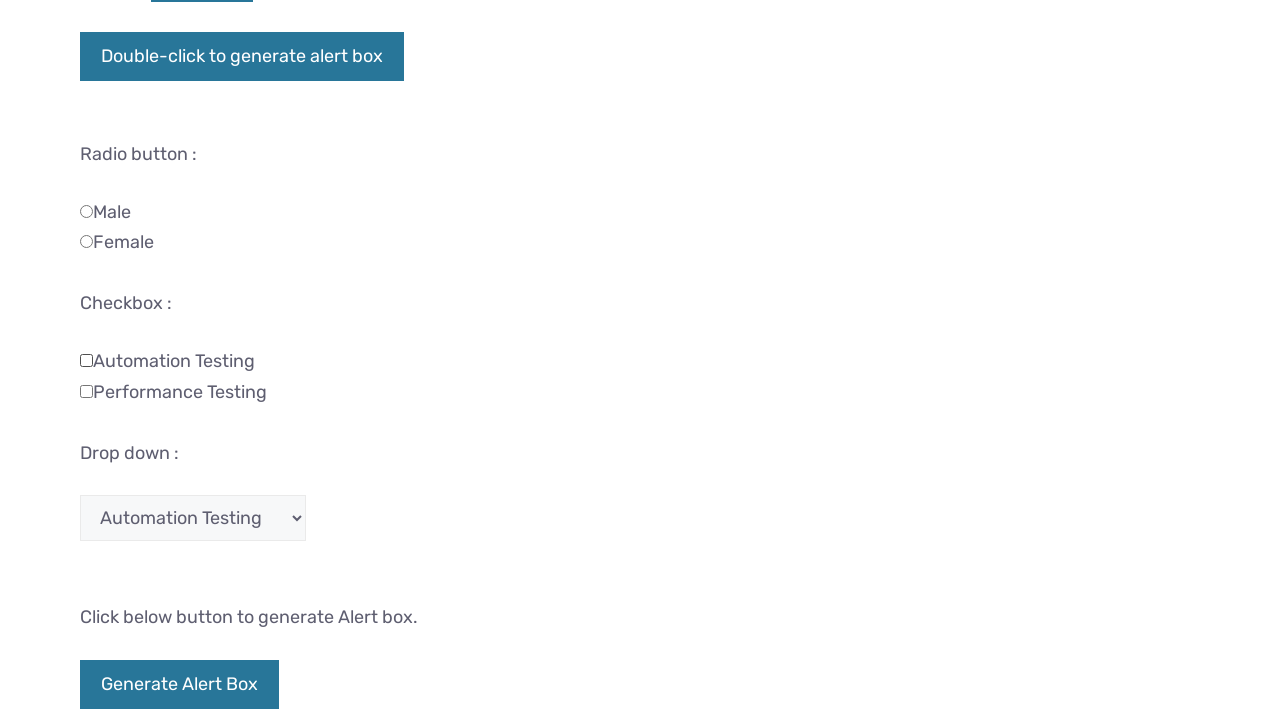